Tests drag and drop functionality on SahiTest demo page by dragging an element to different target items using both the dragTo method and manual mouse-based drag approach.

Starting URL: https://sahitest.com/demo/dragDropMooTools.htm

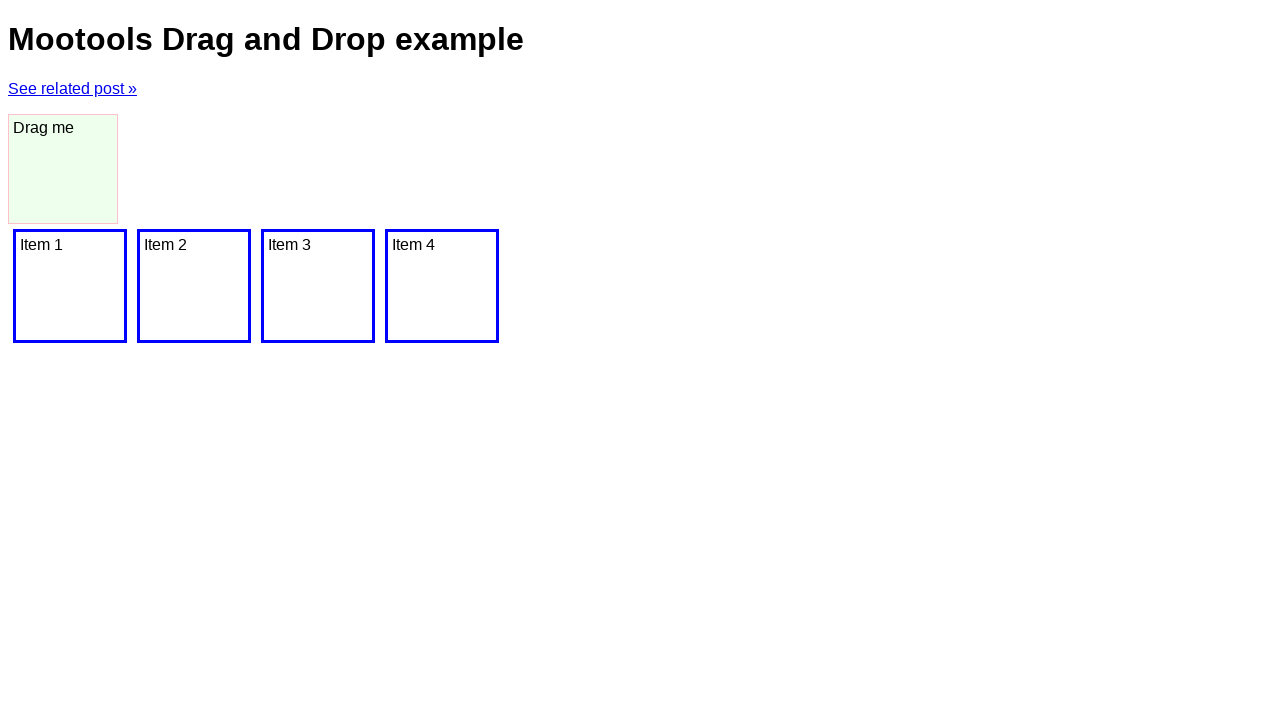

Navigated to SahiTest drag and drop demo page
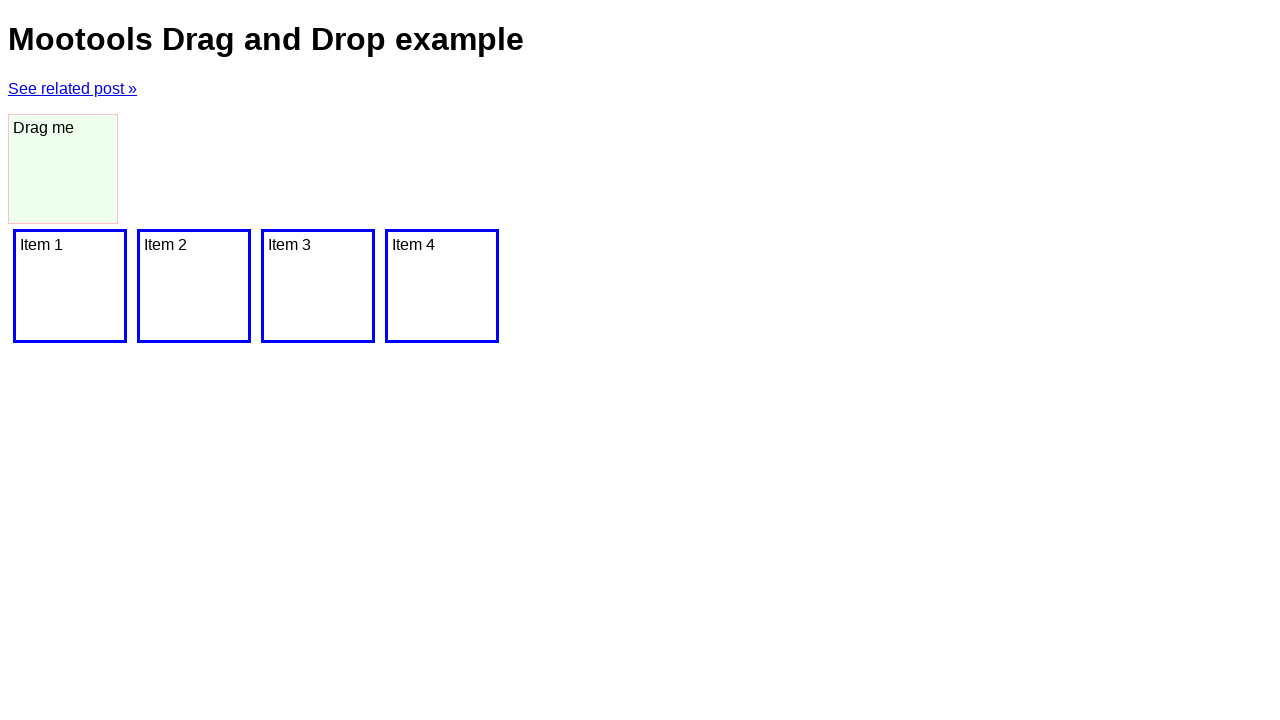

Dragged 'Drag me' element to 'Item 1' using dragTo method at (70, 286)
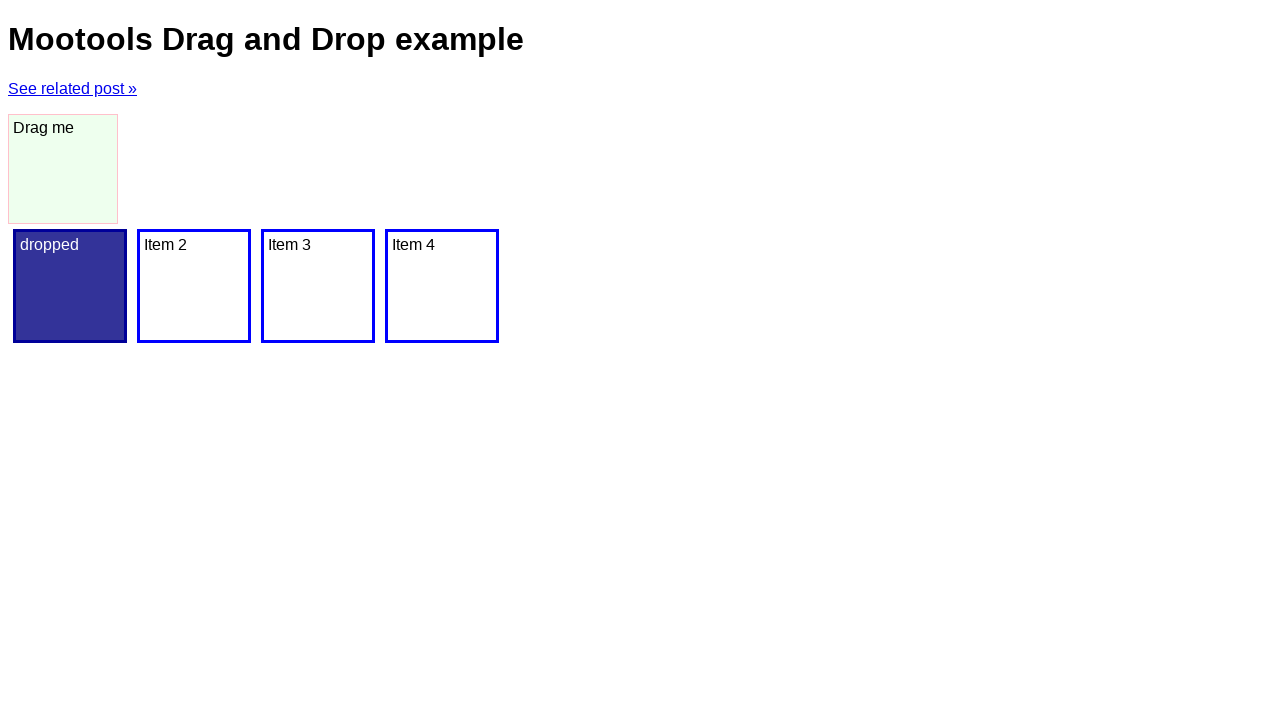

Waited 2 seconds for visual feedback after first drag operation
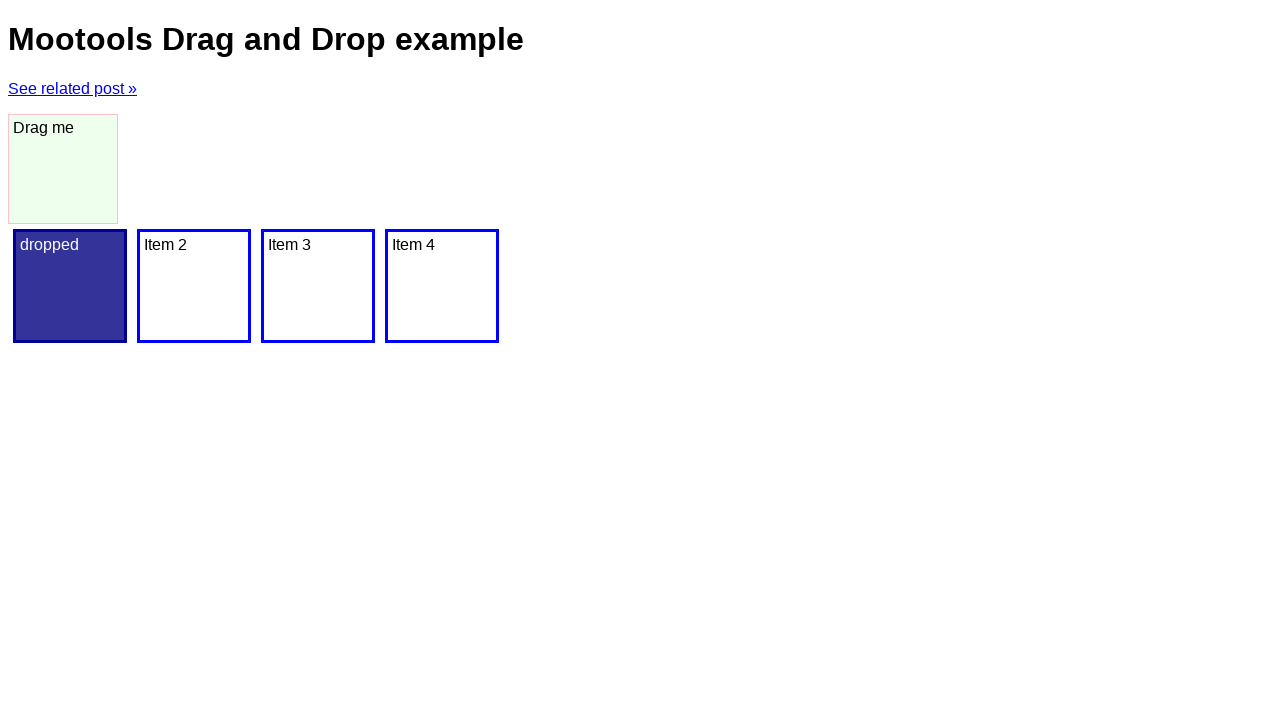

Hovered over 'Drag me' element for manual drag operation at (63, 169) on internal:text="Drag me"i
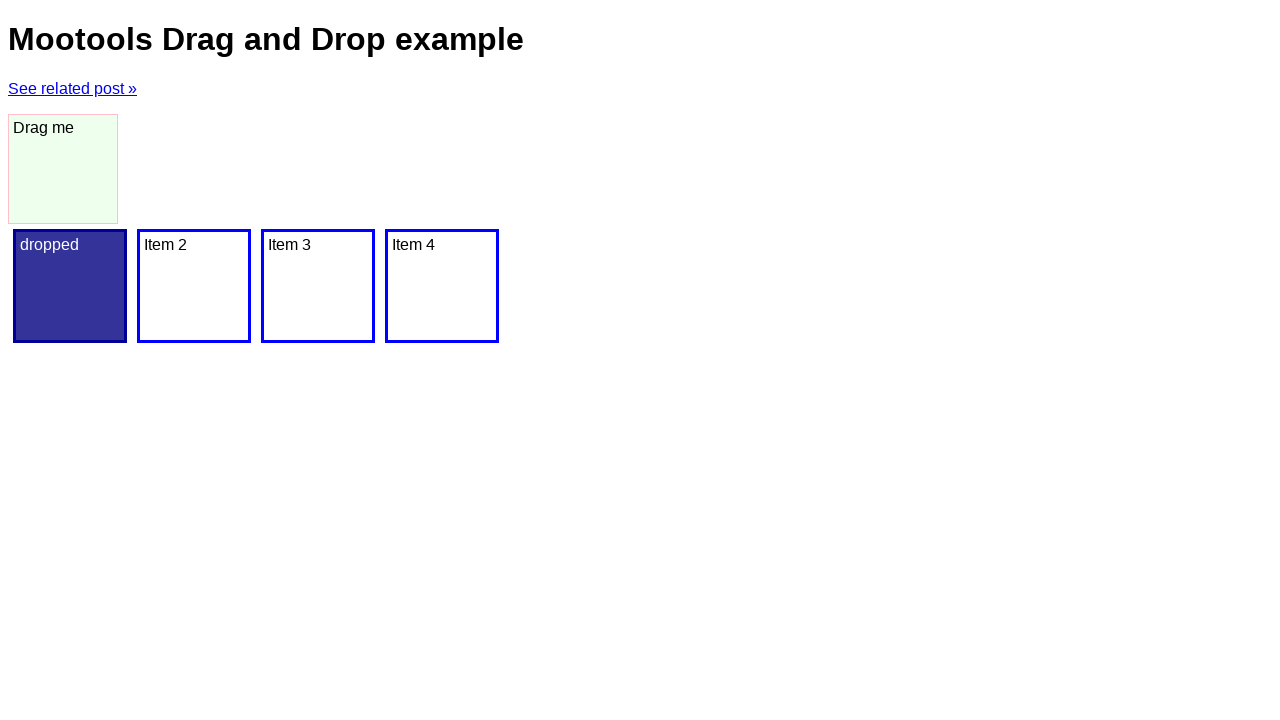

Pressed mouse button down on 'Drag me' element at (63, 169)
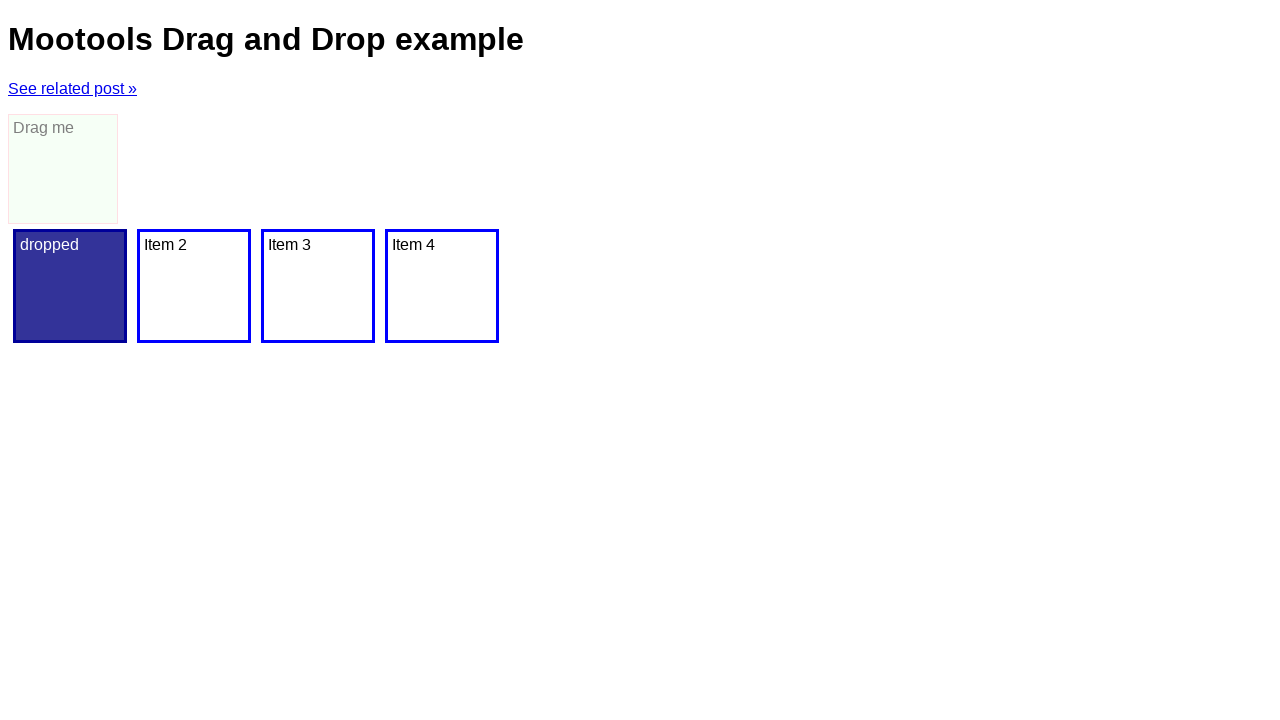

Moved mouse to hover over 'Item 2' target element at (194, 286) on internal:text="Item 2"i
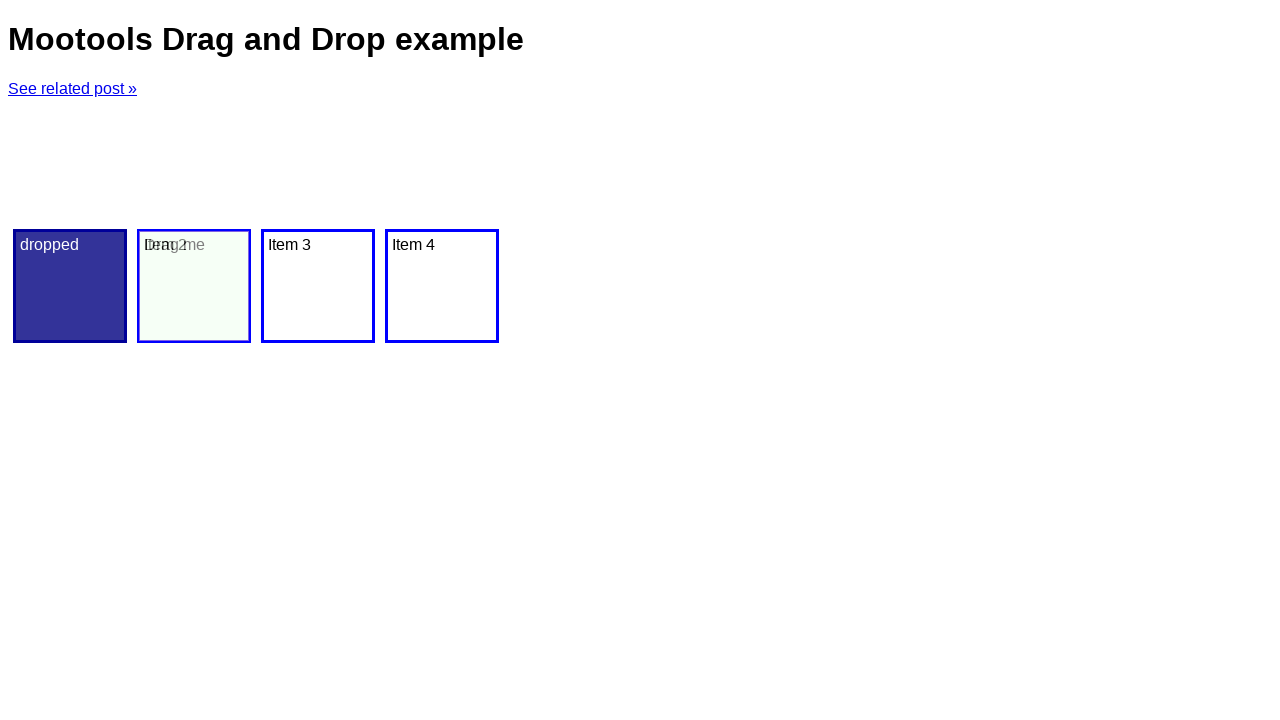

Released mouse button to complete drag to 'Item 2' at (194, 286)
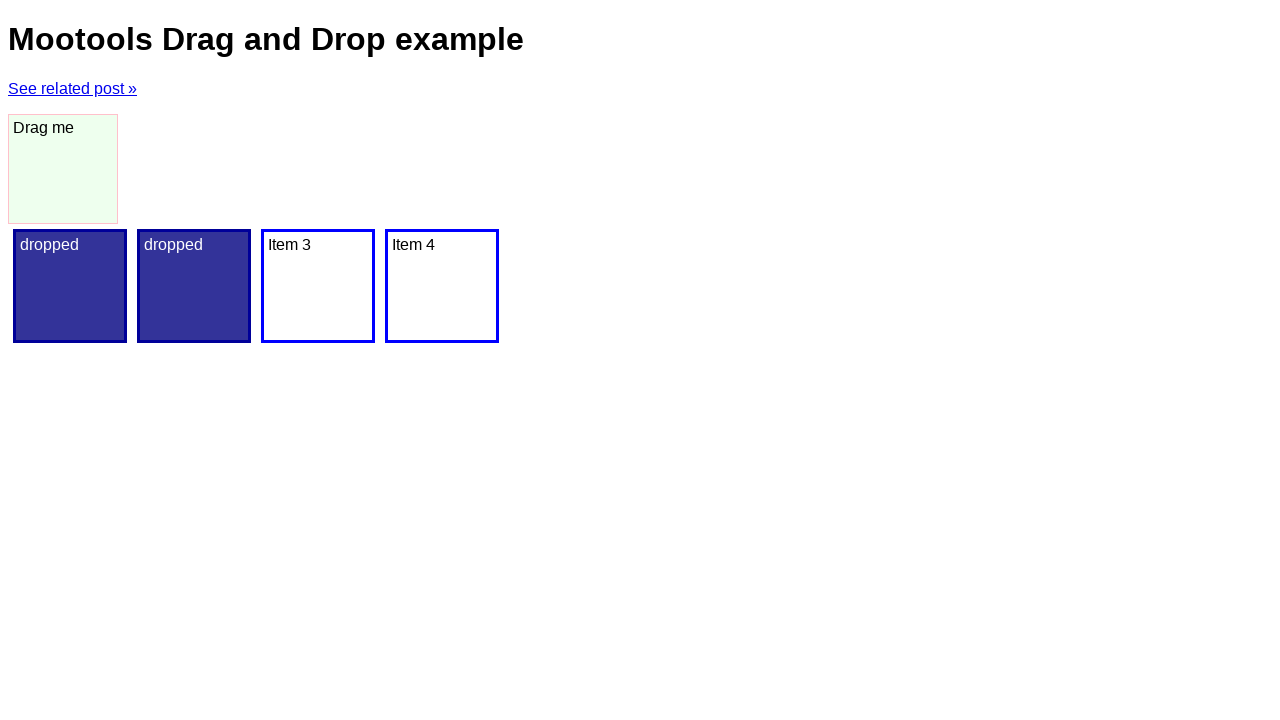

Waited 2 seconds for visual feedback after manual drag operation
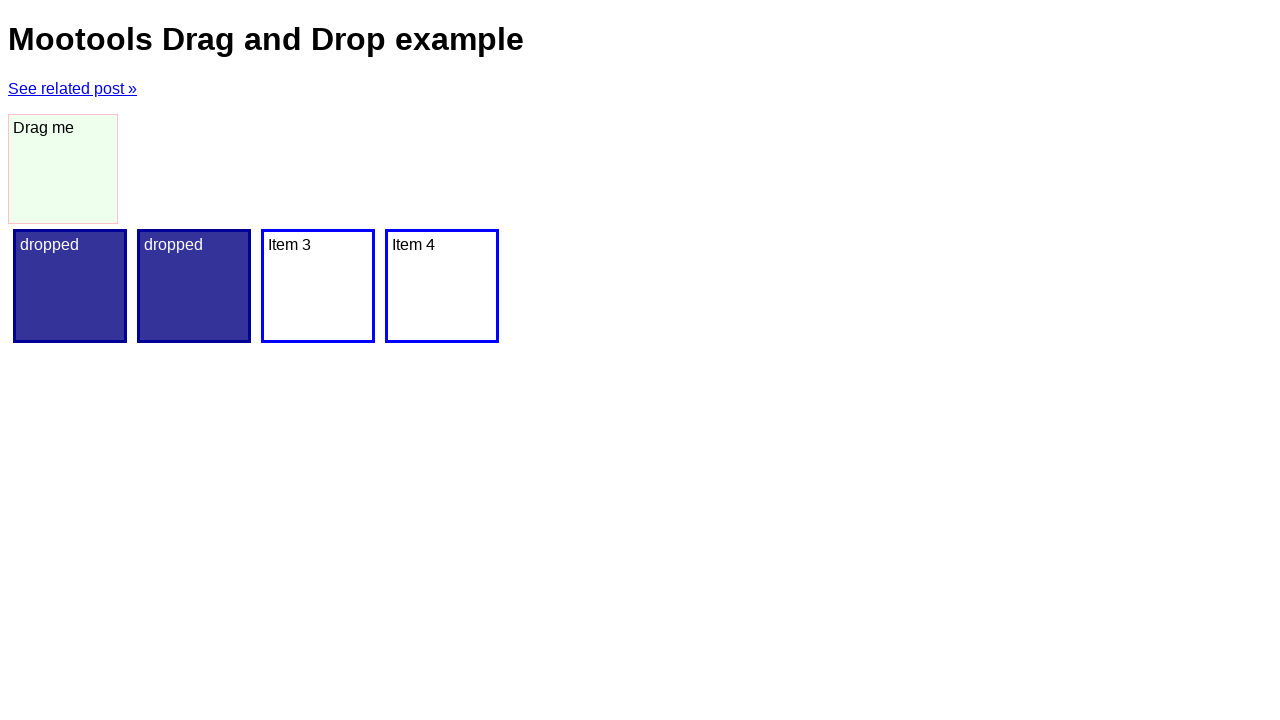

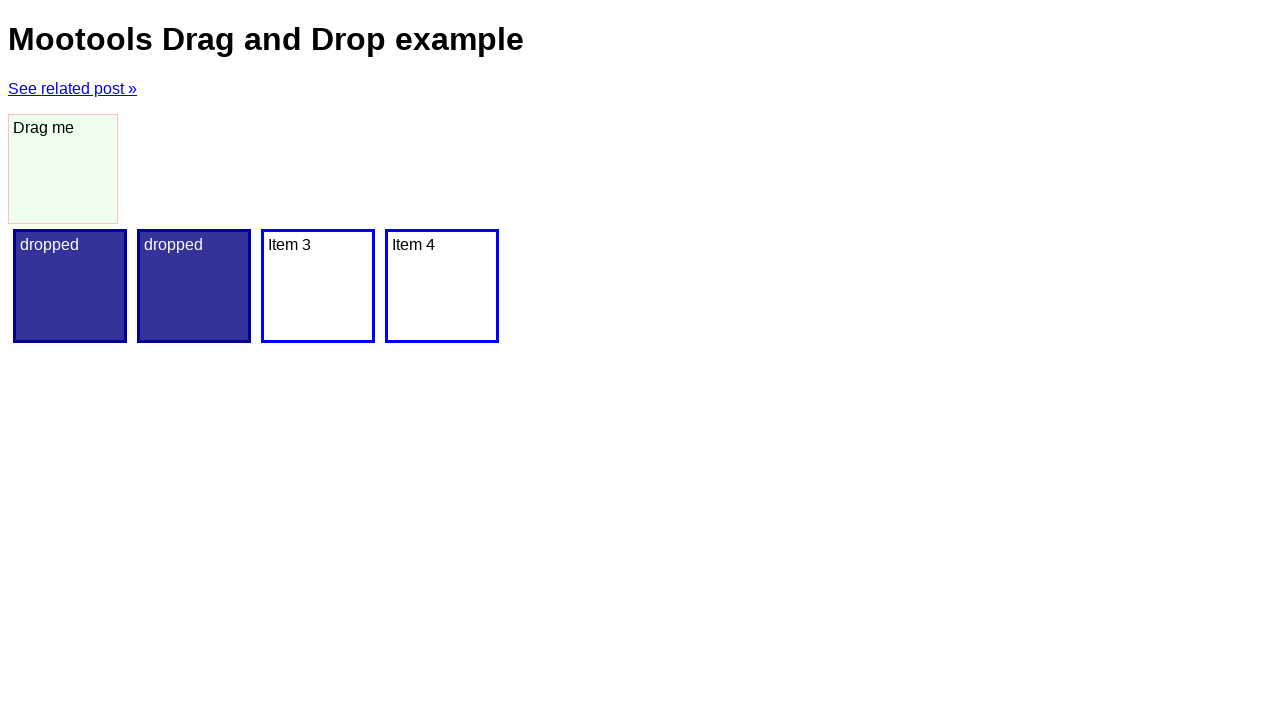